Tests a table calculation by summing values in the fourth column and verifying the total matches the displayed sum

Starting URL: https://rahulshettyacademy.com/AutomationPractice/

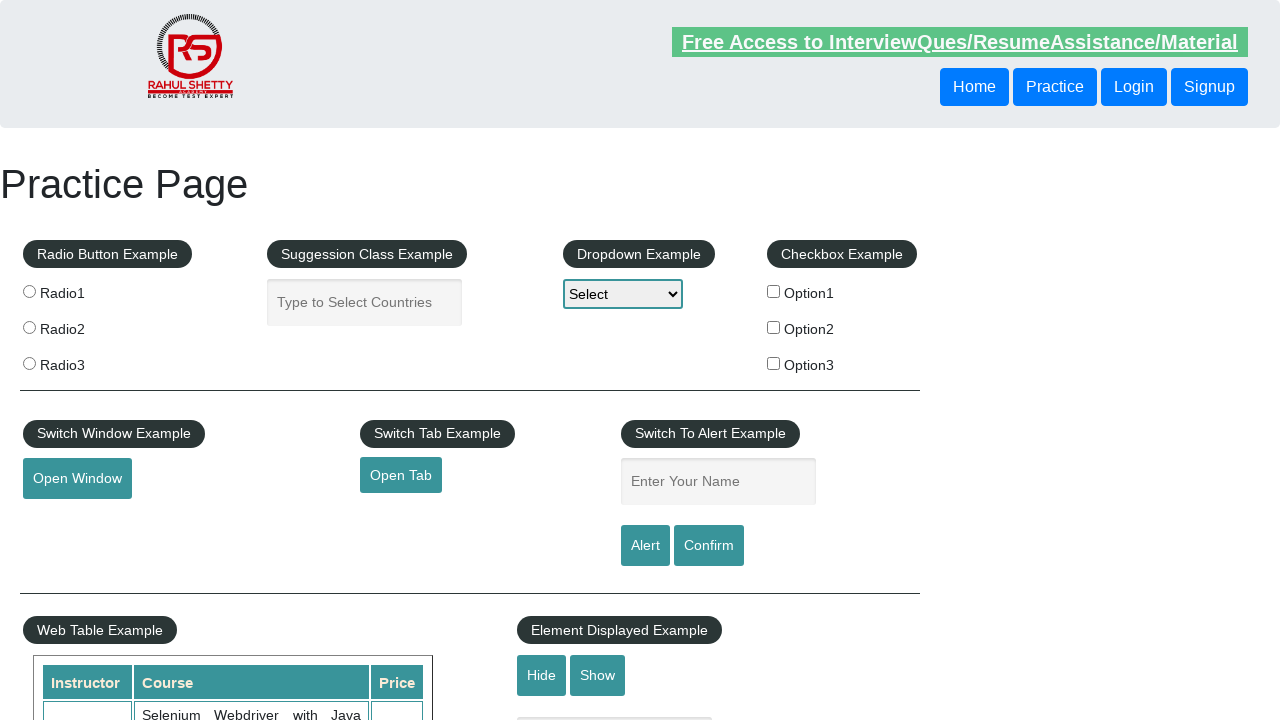

Scrolled down 600px to view table section
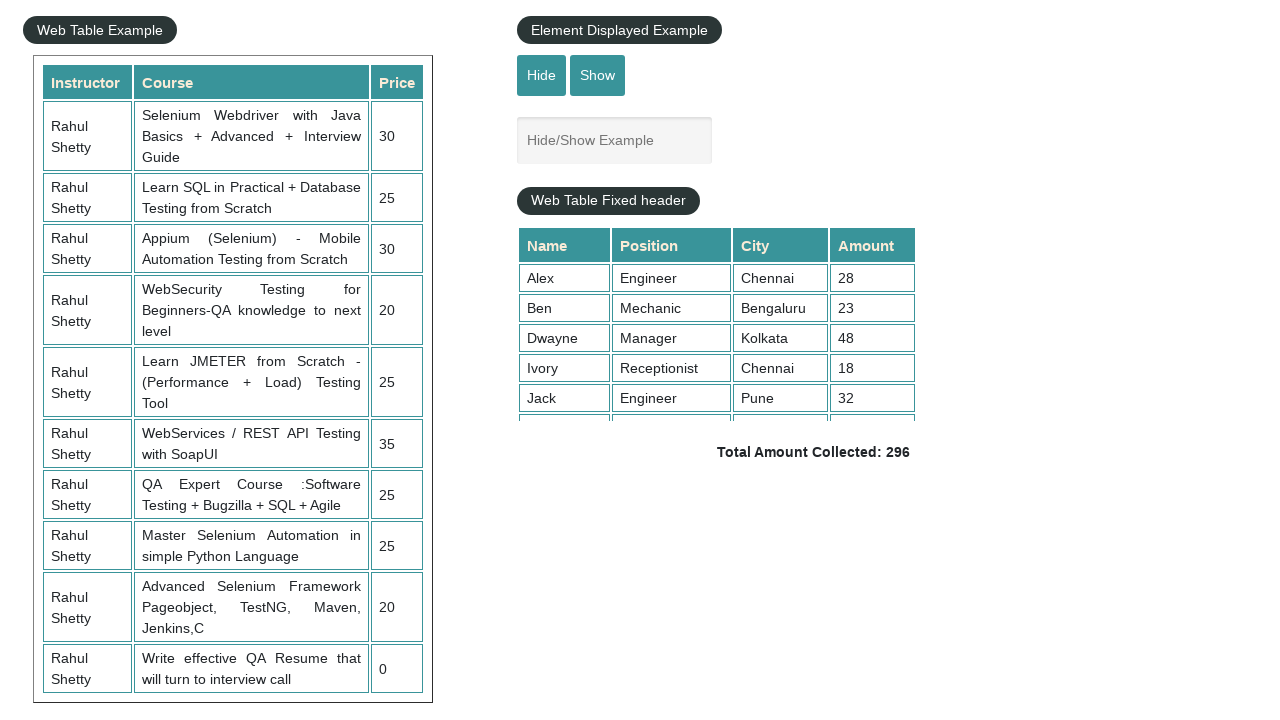

Retrieved all values from the fourth column of the table
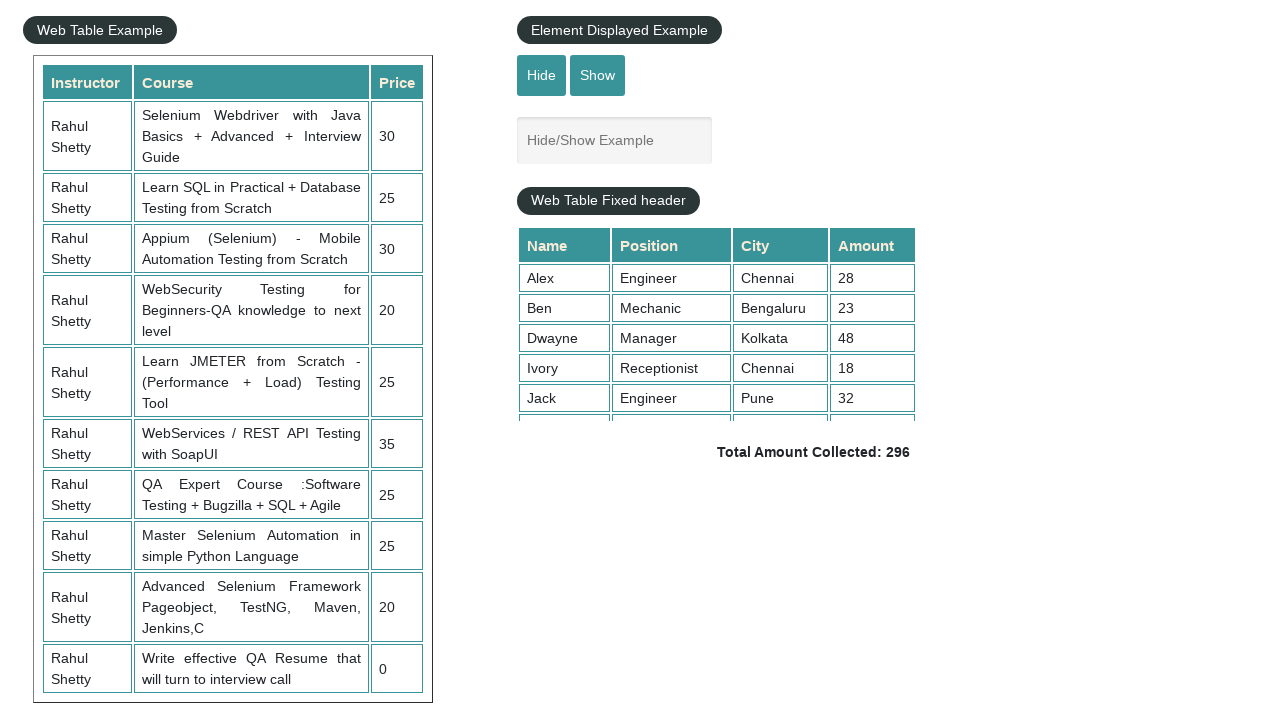

Calculated sum of fourth column values: 296
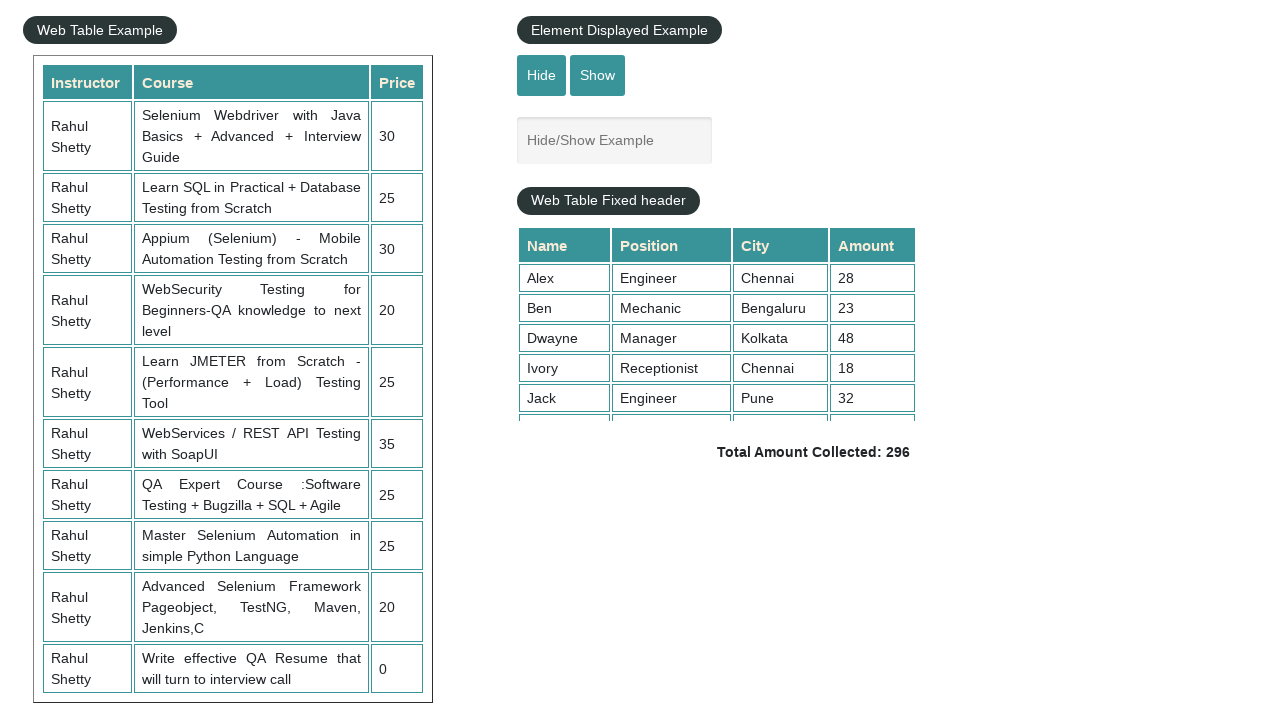

Retrieved displayed total amount text
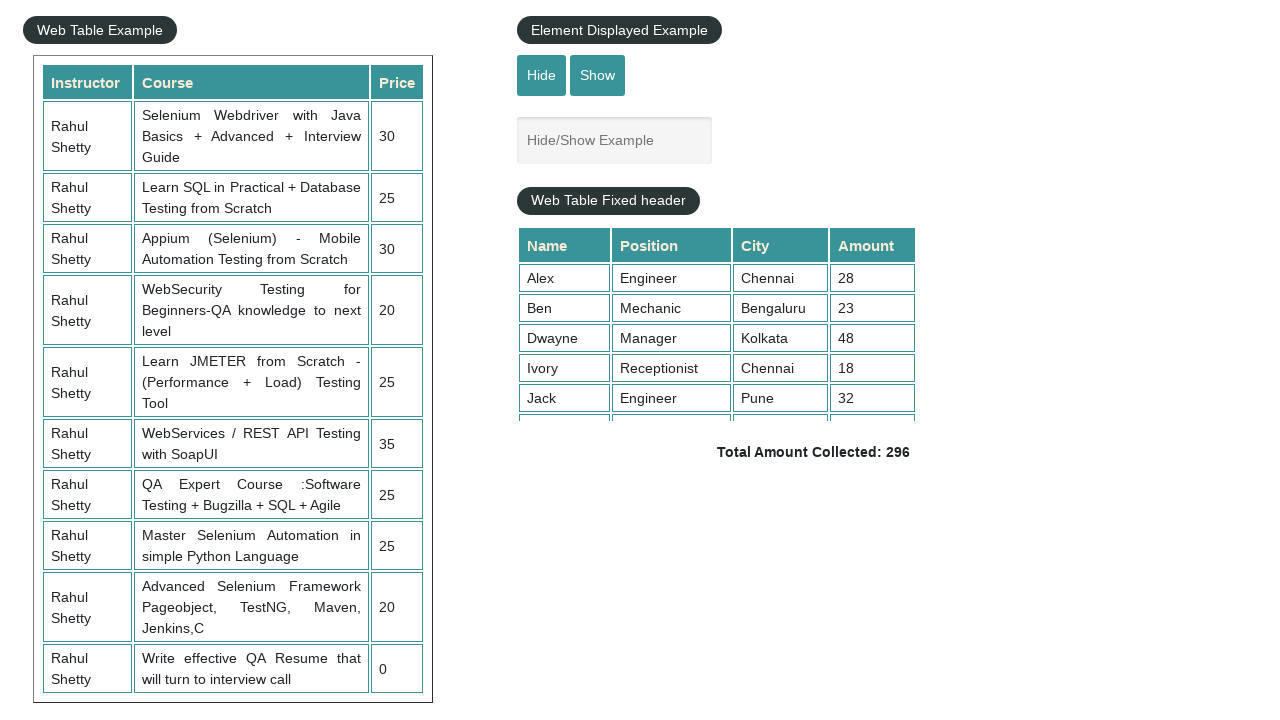

Parsed displayed sum: 296
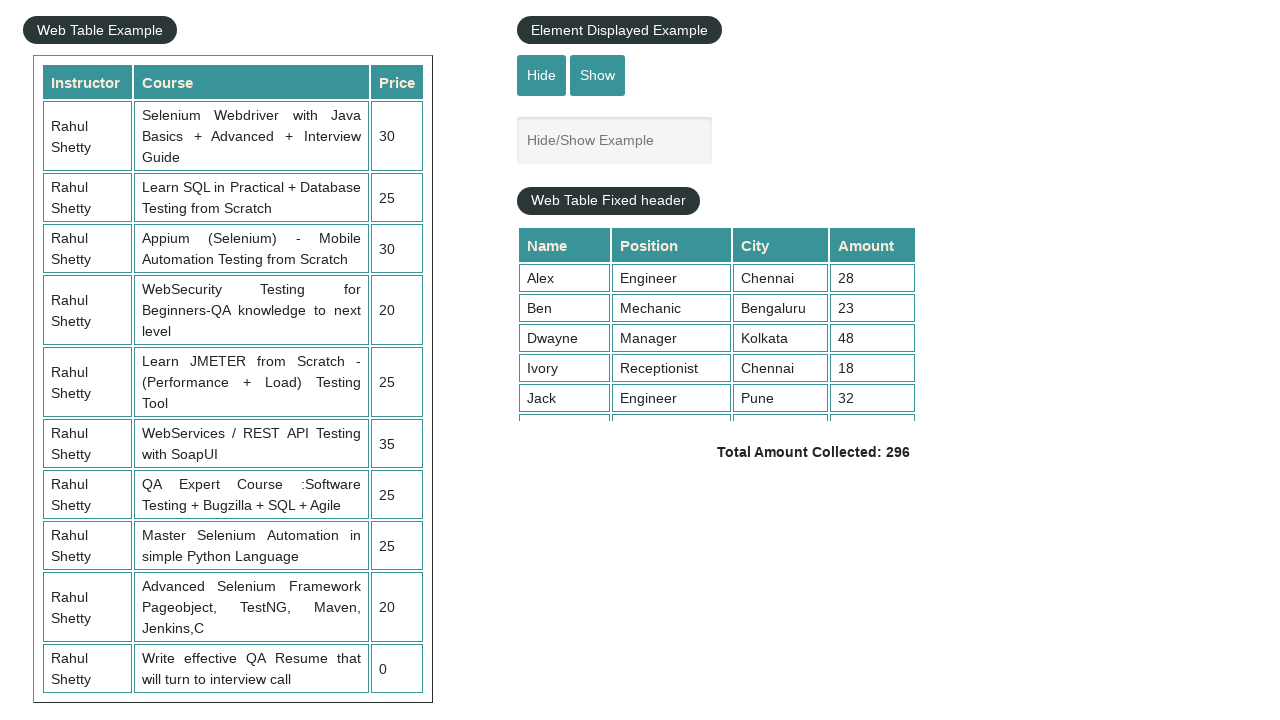

Verified calculated sum (296) matches displayed sum (296)
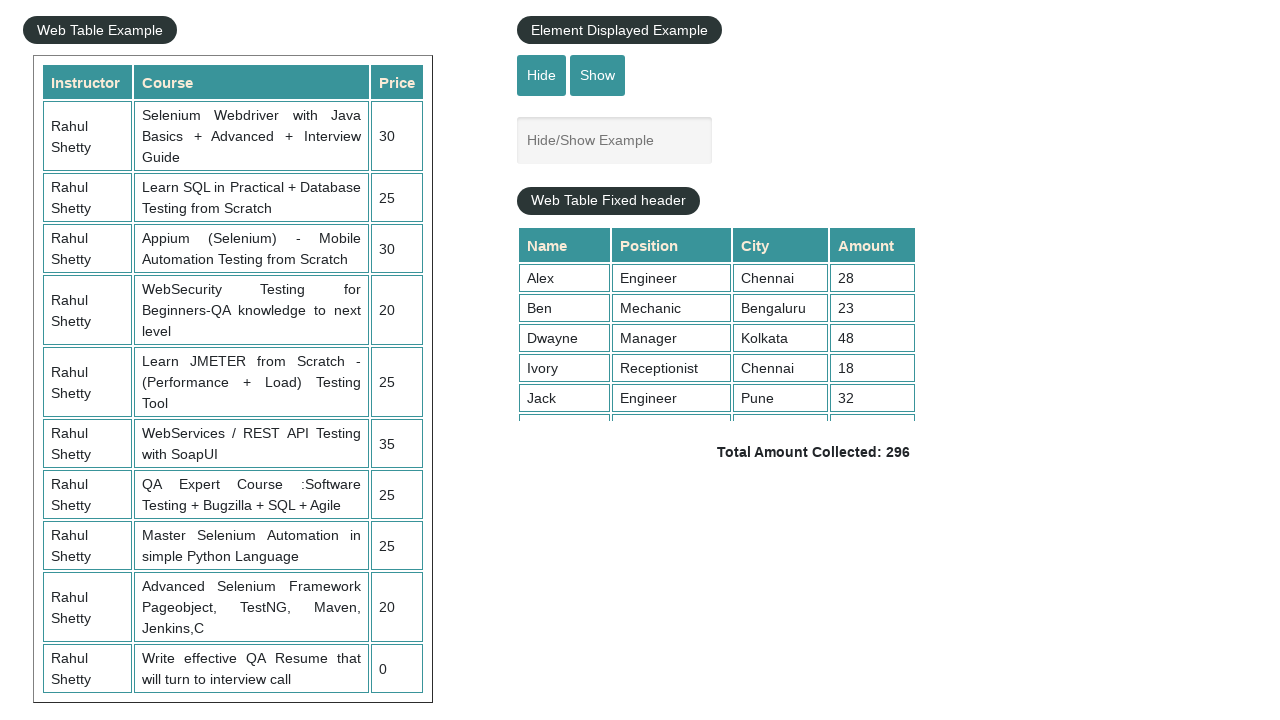

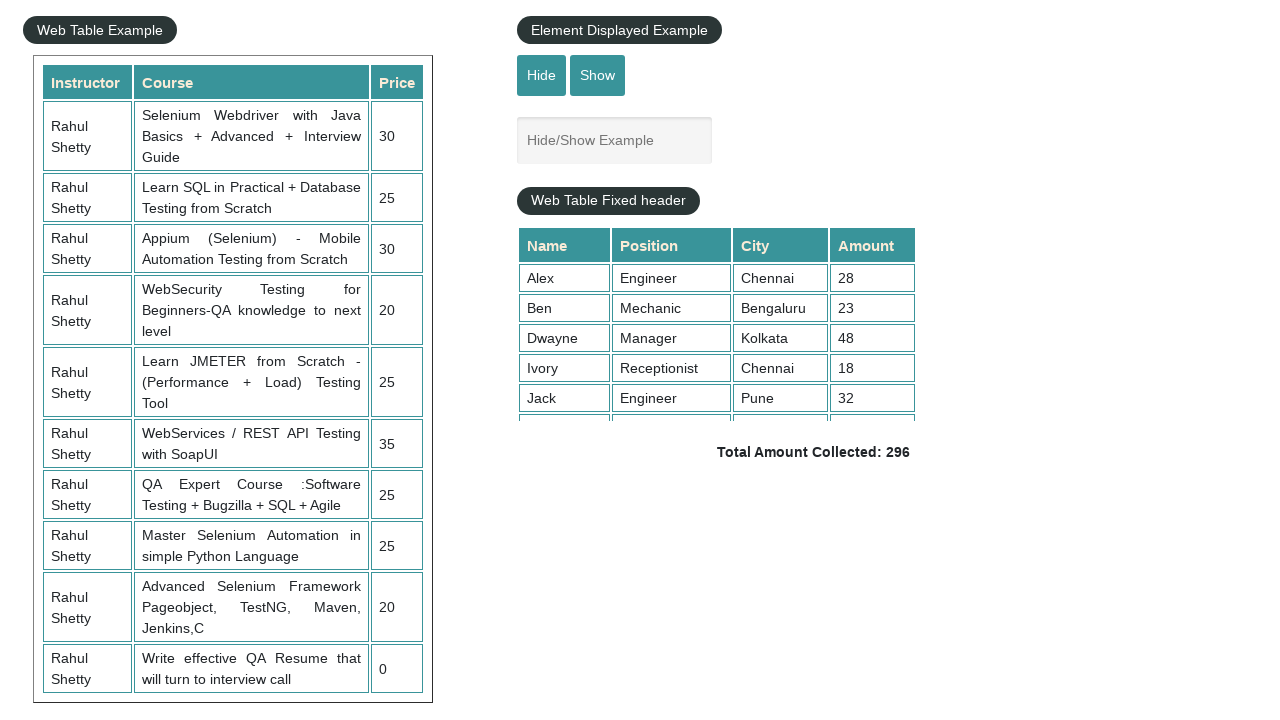